Tests keyboard actions by sending various key presses including Enter, Backspace, and Space keys to demonstrate key press functionality

Starting URL: http://the-internet.herokuapp.com/key_presses

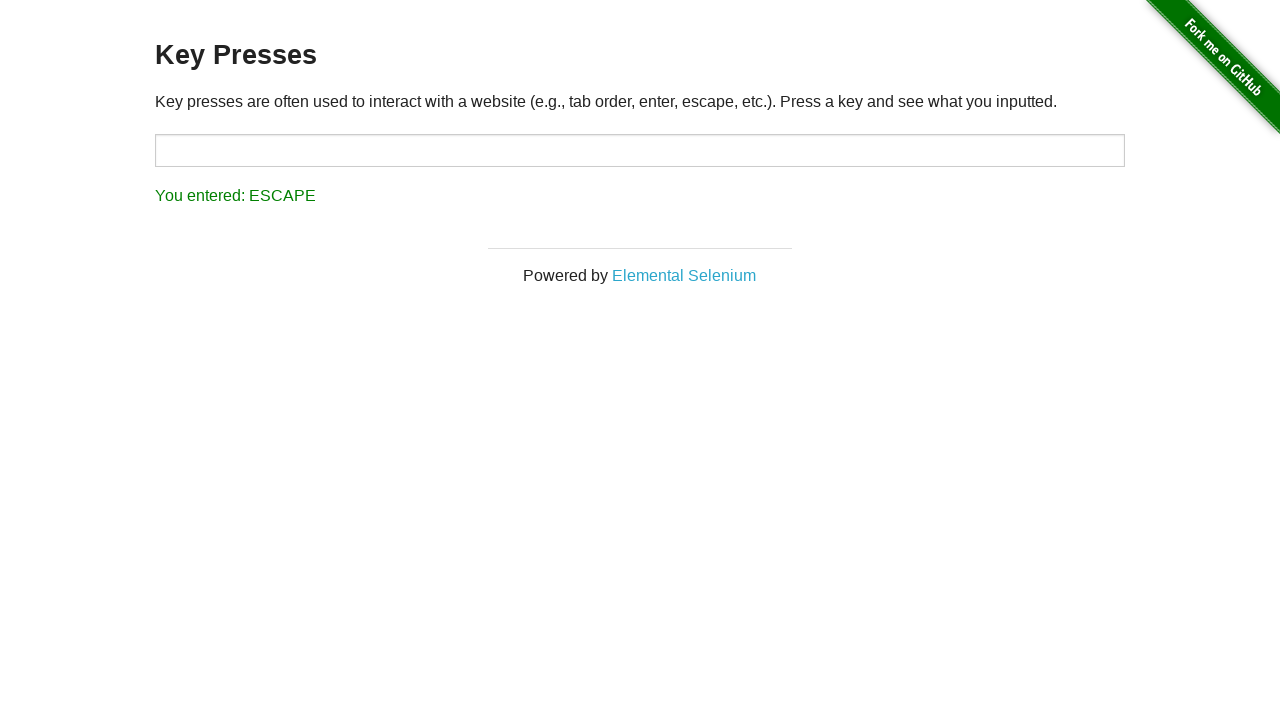

Pressed Enter key
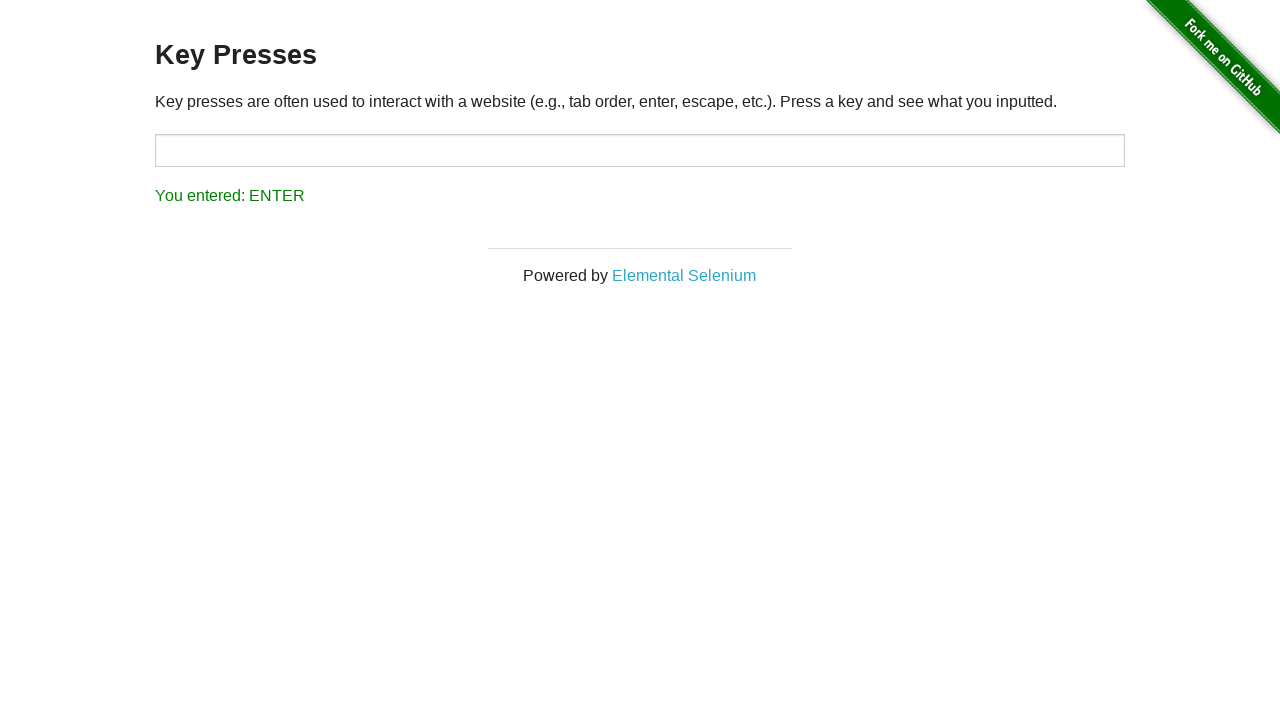

Pressed Backspace key
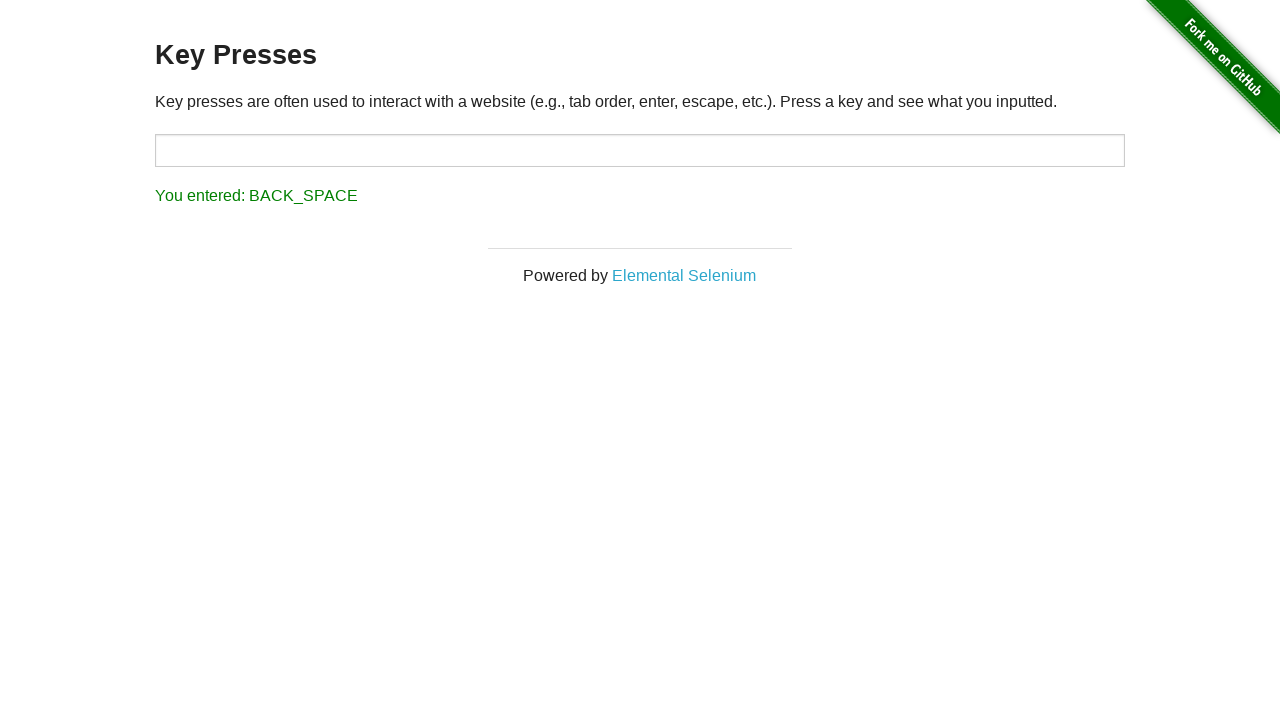

Pressed Space key
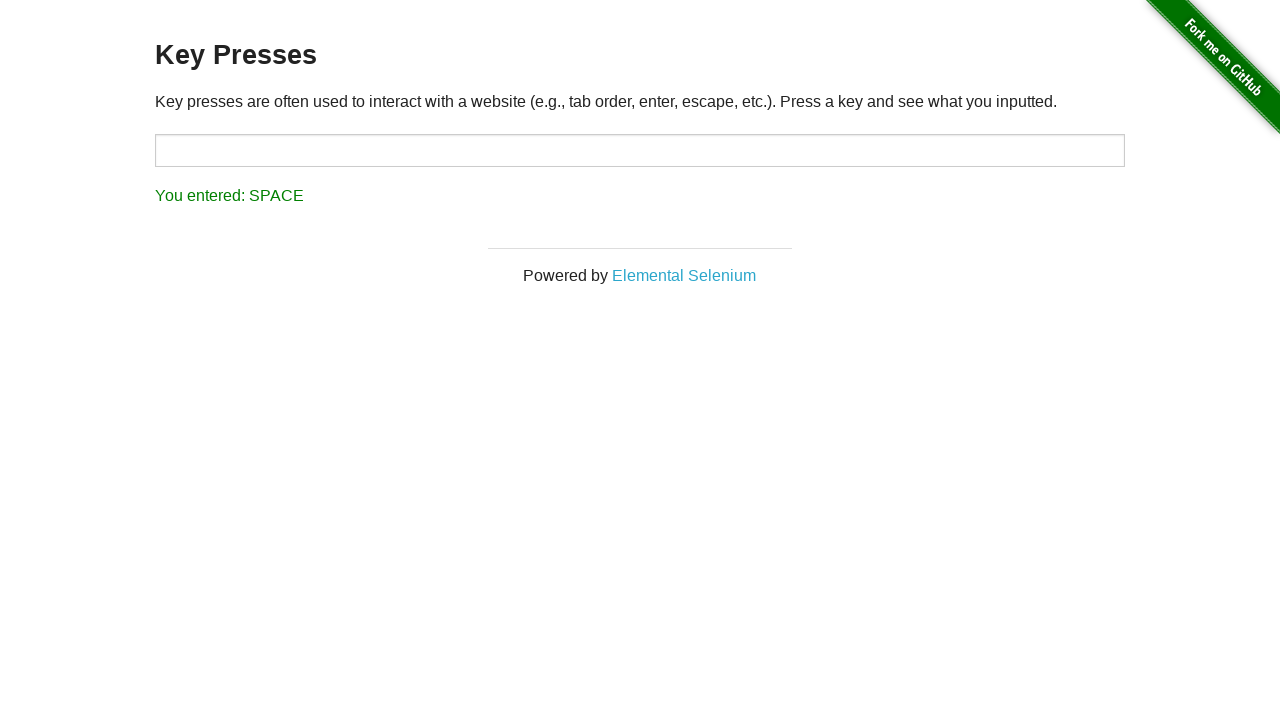

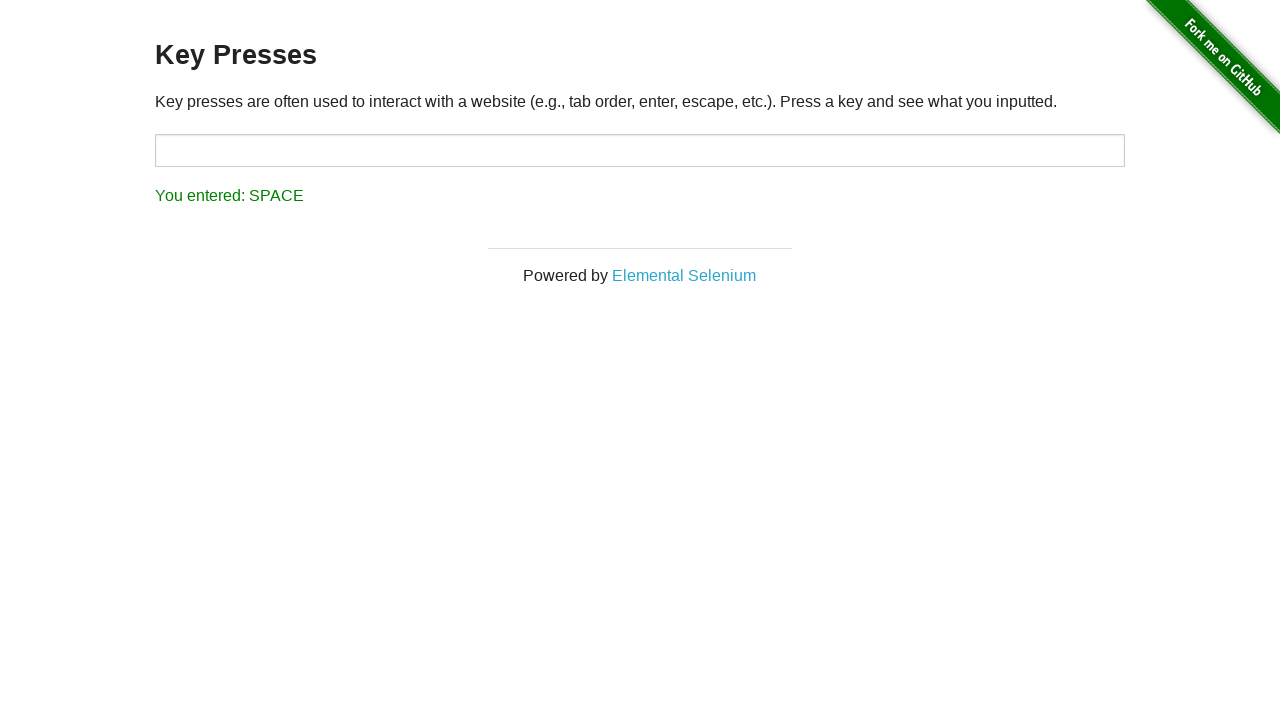